Tests handling of JavaScript prompt popup by clicking a button to trigger the prompt and accepting it

Starting URL: https://demoqa.com/alerts

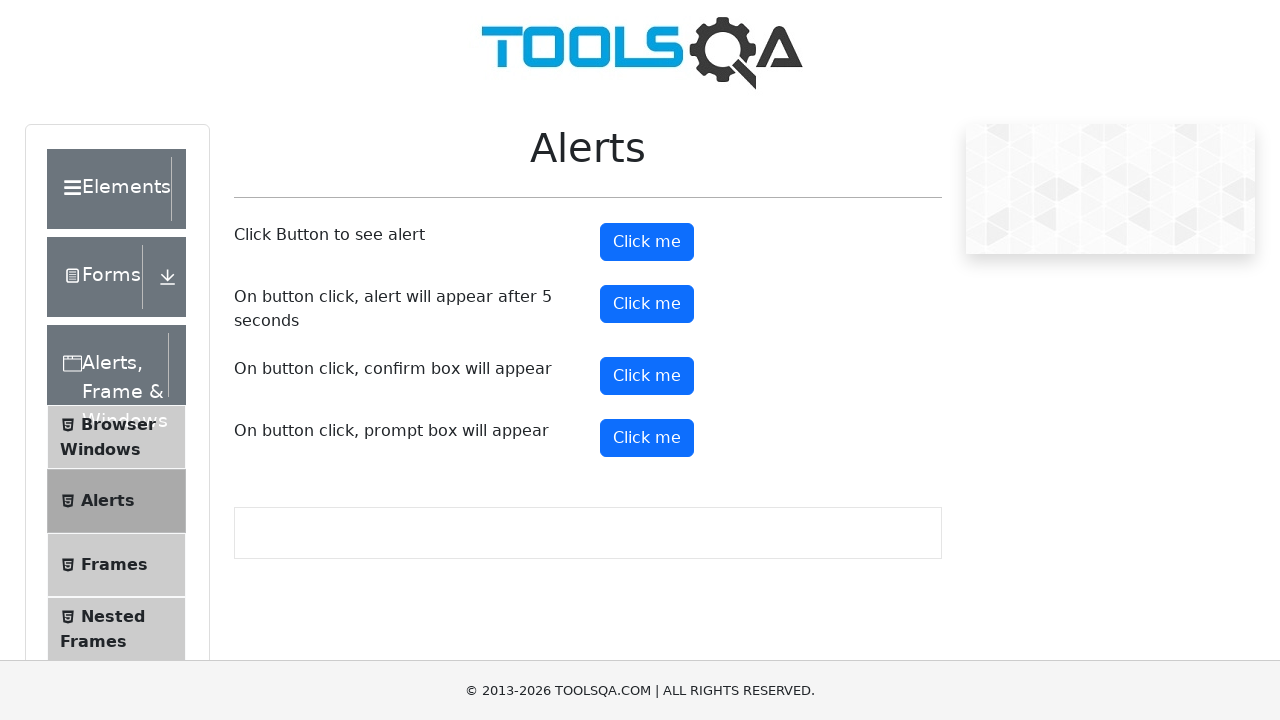

Scrolled prompt button into view
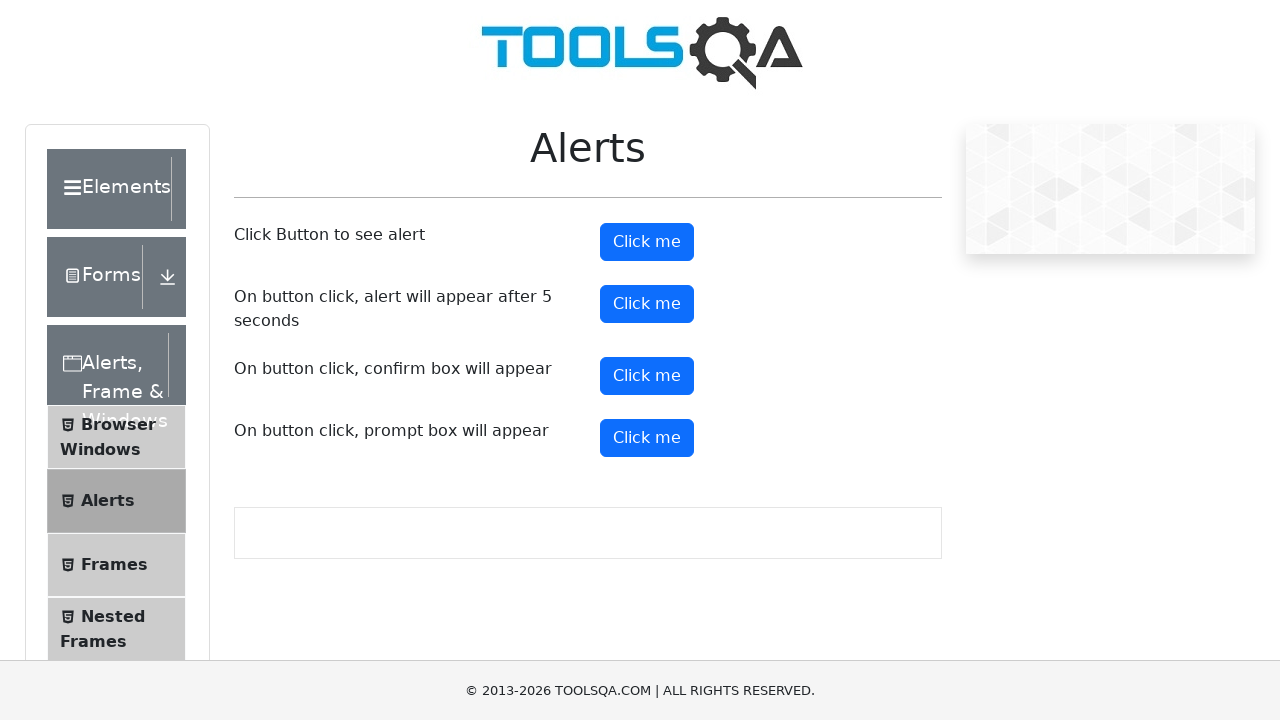

Registered dialog event handler
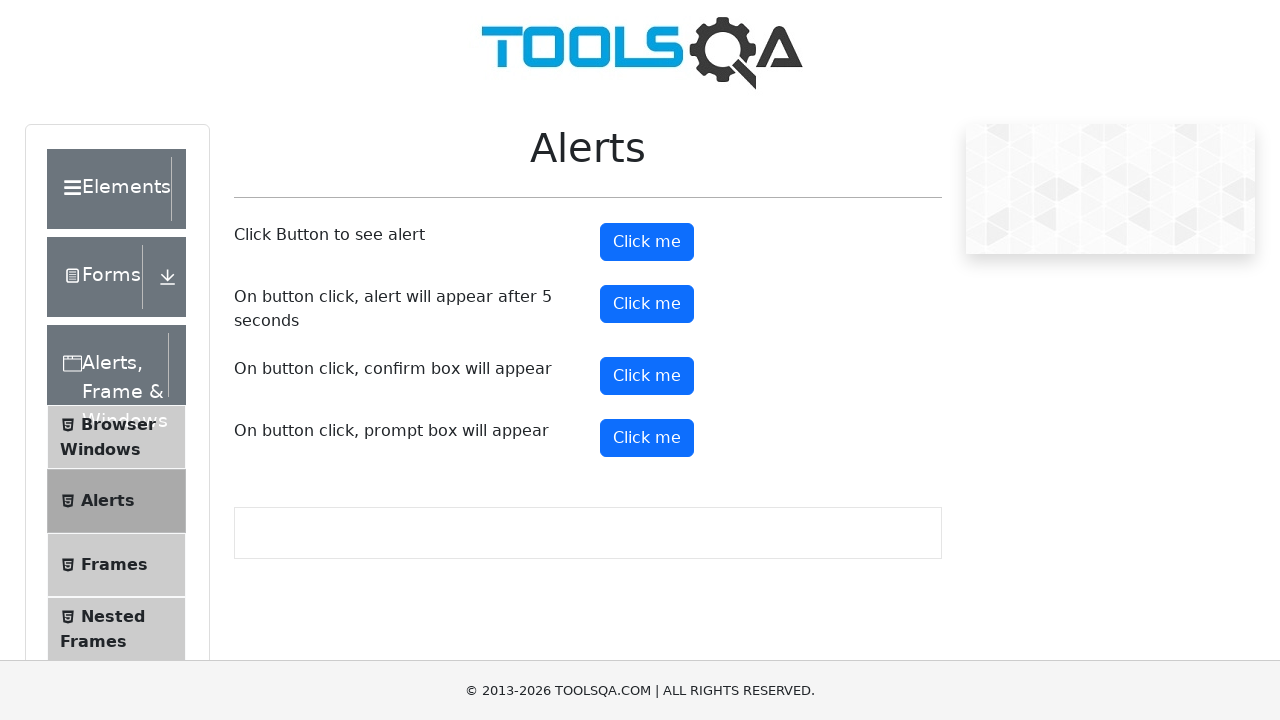

Clicked prompt button to trigger dialog at (647, 438) on #promtButton
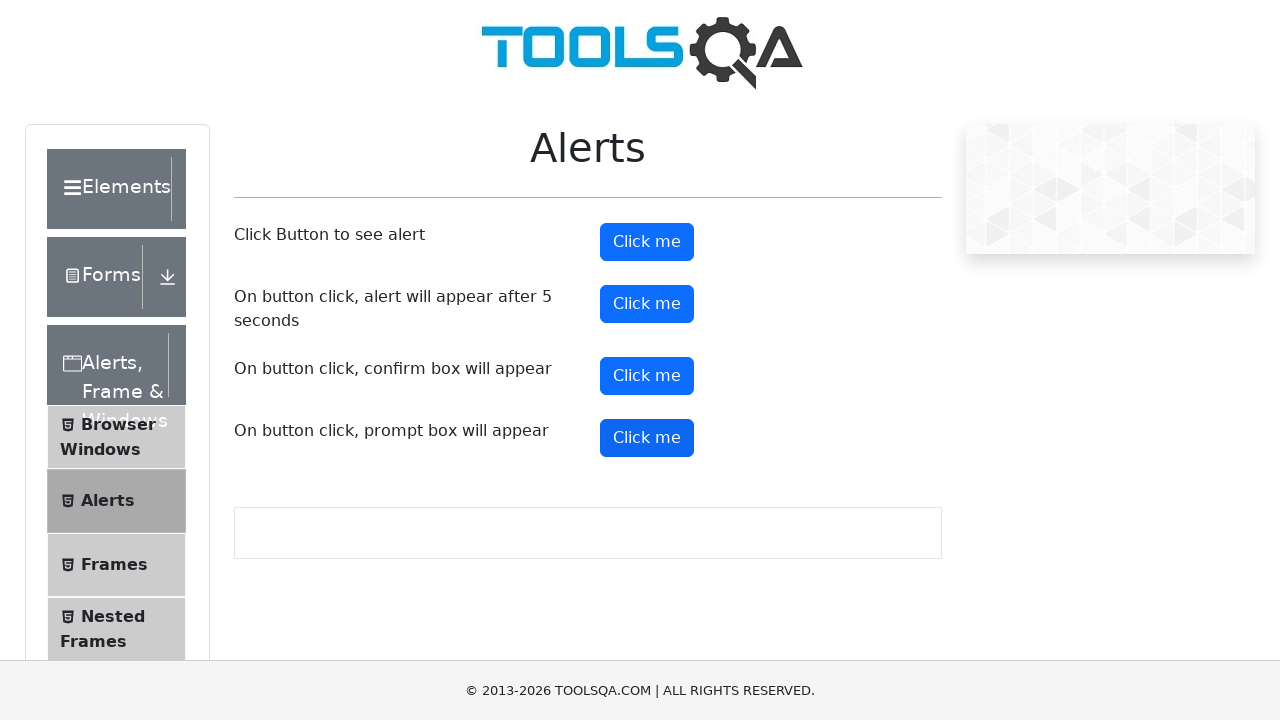

Removed dialog event handler after accepting prompt
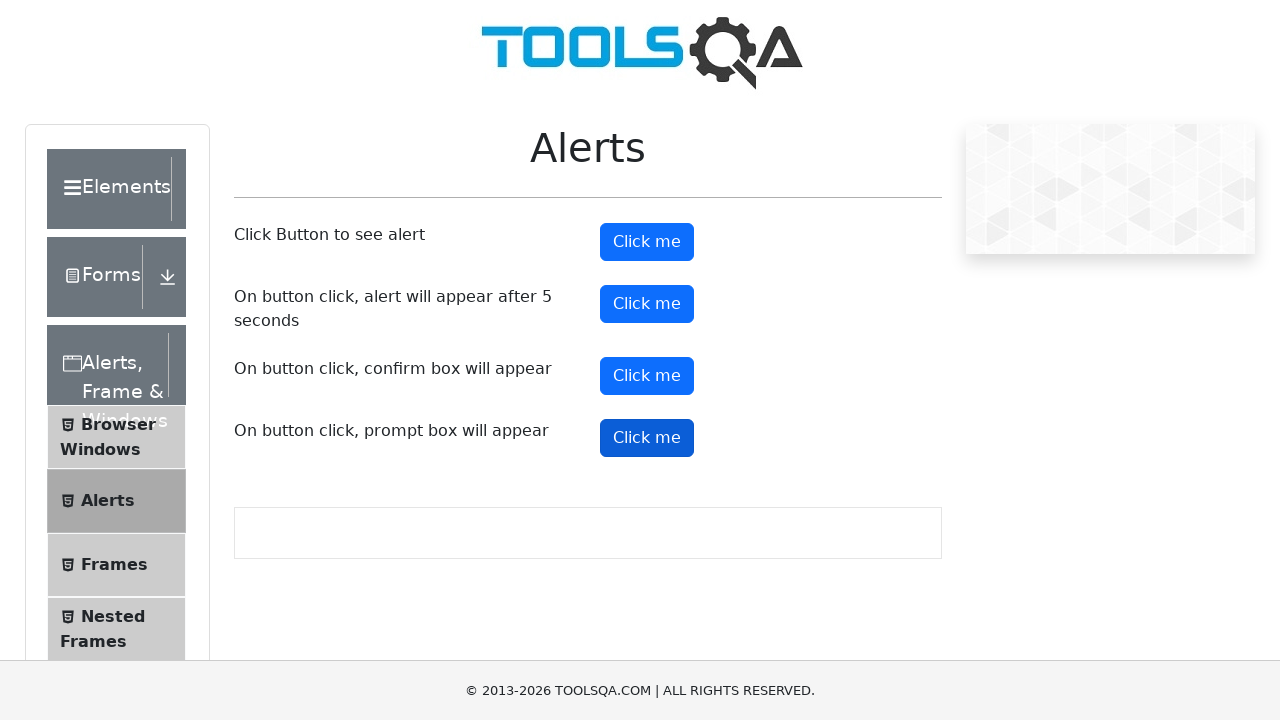

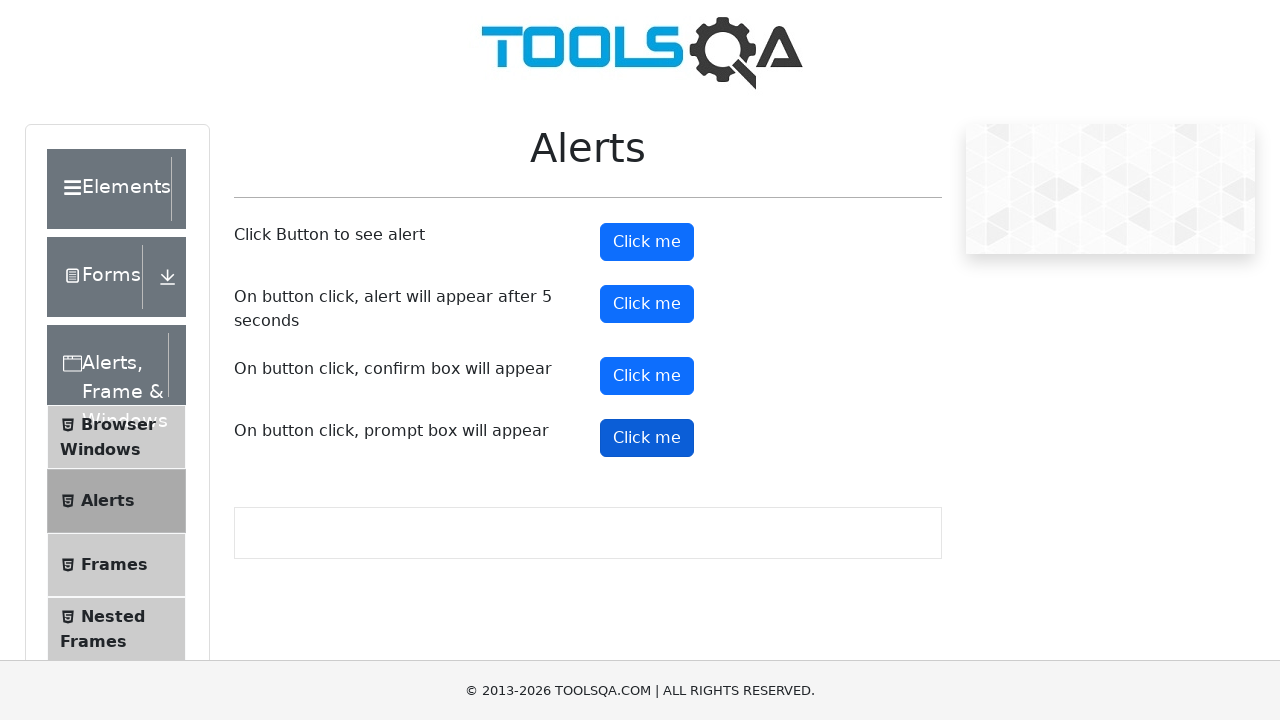